Tests adding multiple products to cart on a practice e-commerce site by clicking the "Add to Cart" button for vegetables at positions 1, 5, 15, and 20 in the product list.

Starting URL: https://rahulshettyacademy.com/seleniumPractise/

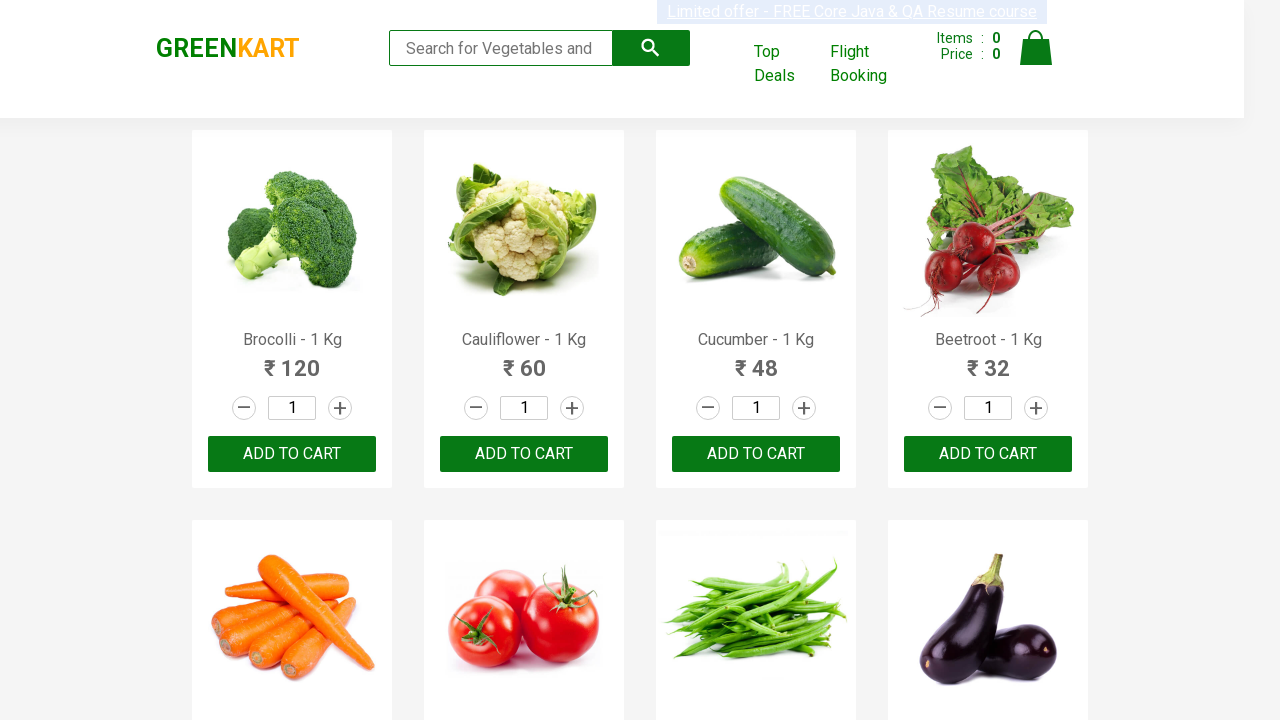

Waited for products container to load
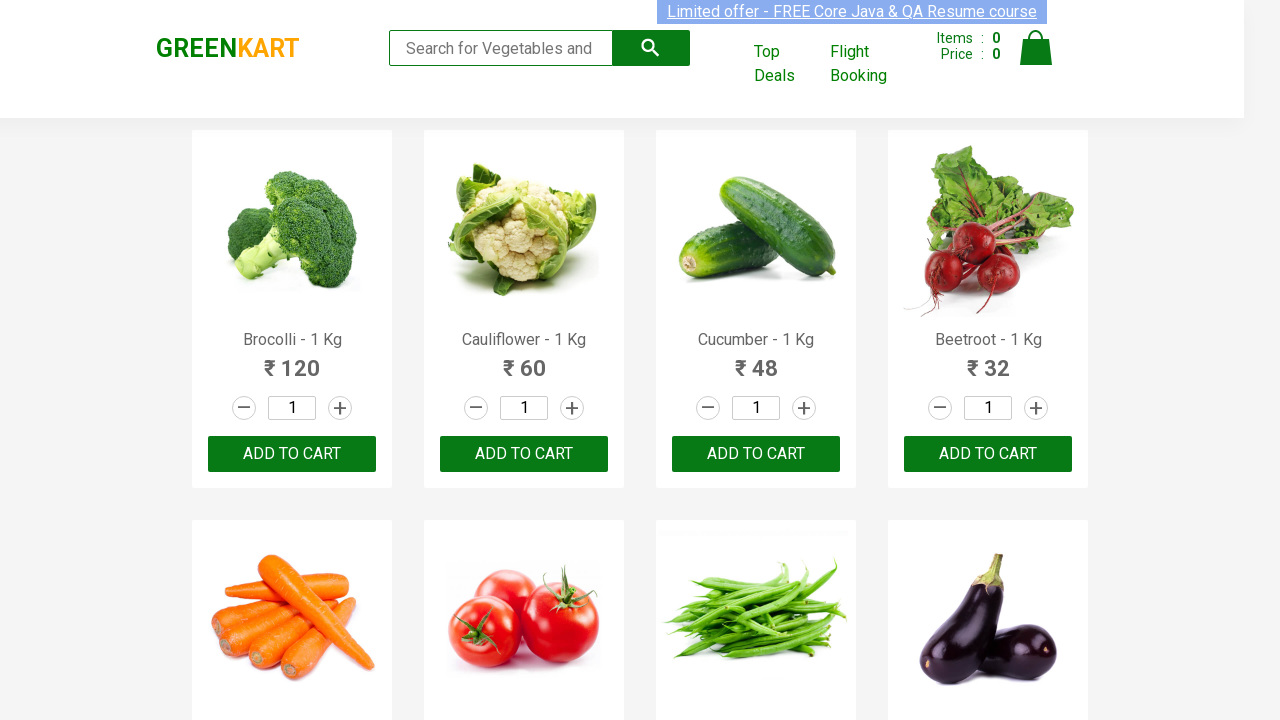

Clicked 'Add to Cart' button for product at position 5 at (292, 360) on //div[@class='products']/div[5]//button[contains(text(),'ADD TO CART')]
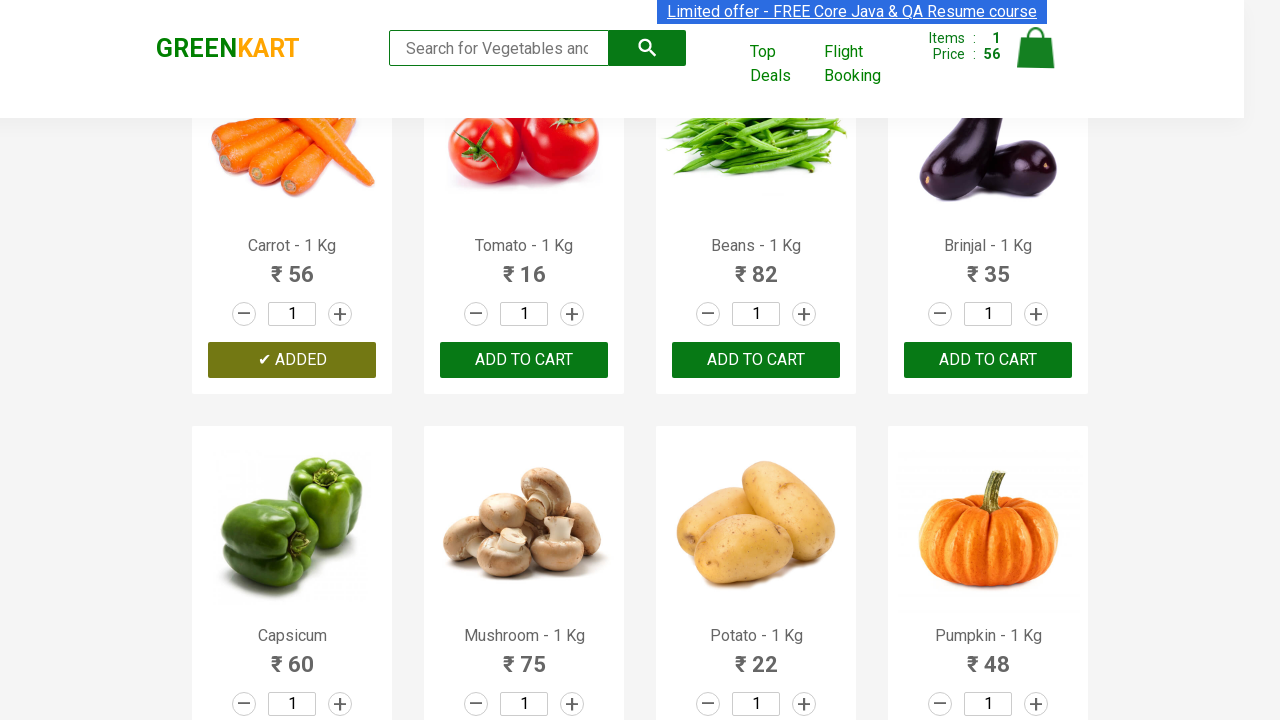

Waited 500ms after adding product at position 5 to cart
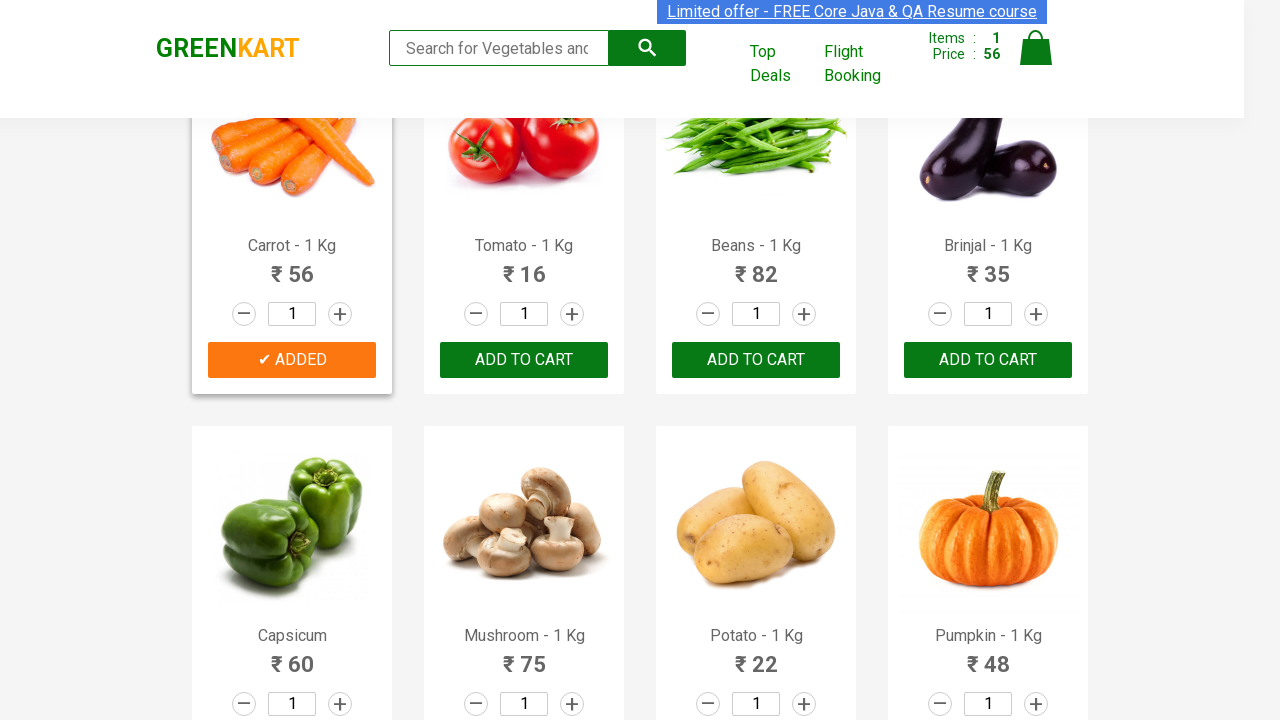

Clicked 'Add to Cart' button for product at position 15 at (756, 360) on //div[@class='products']/div[15]//button[contains(text(),'ADD TO CART')]
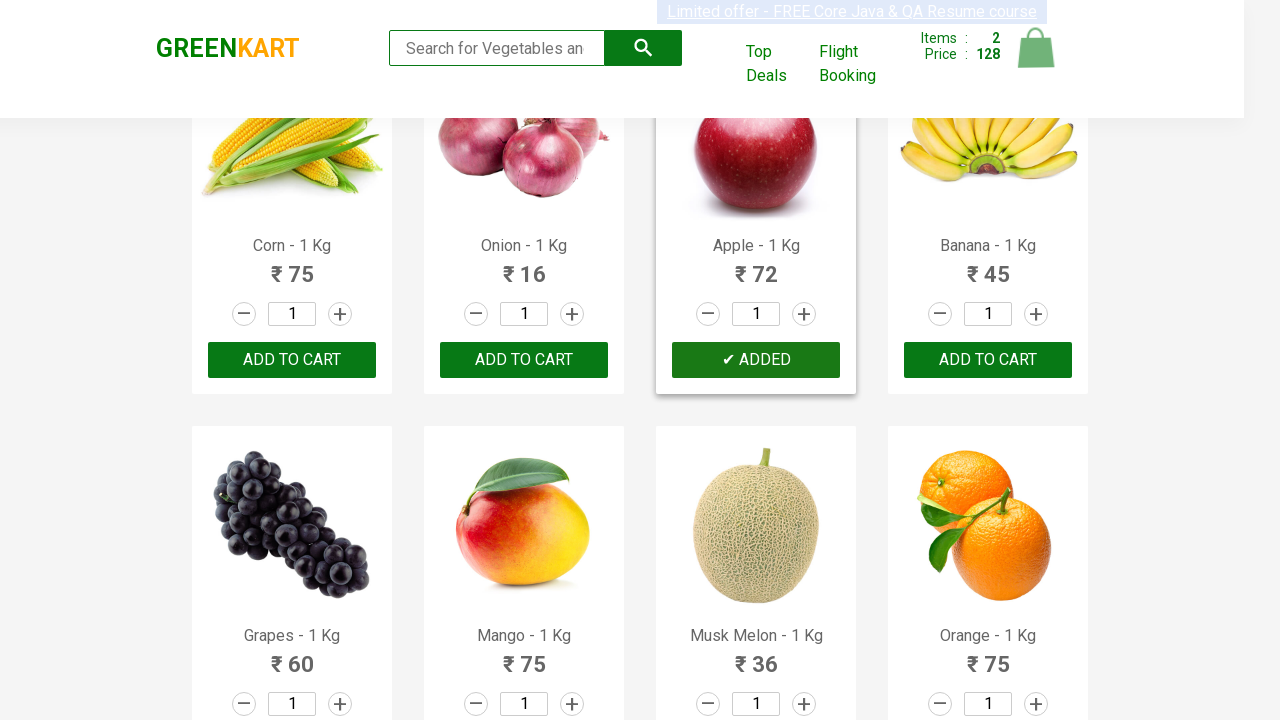

Waited 500ms after adding product at position 15 to cart
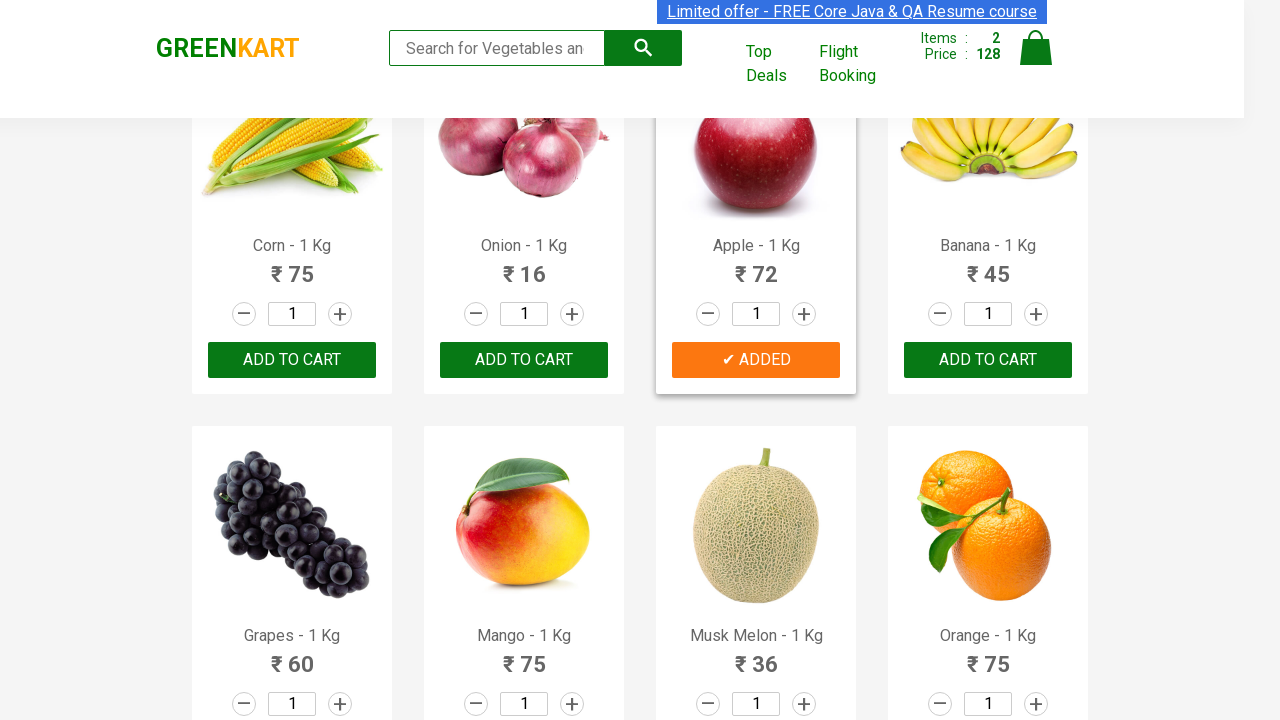

Clicked 'Add to Cart' button for product at position 20 at (988, 360) on //div[@class='products']/div[20]//button[contains(text(),'ADD TO CART')]
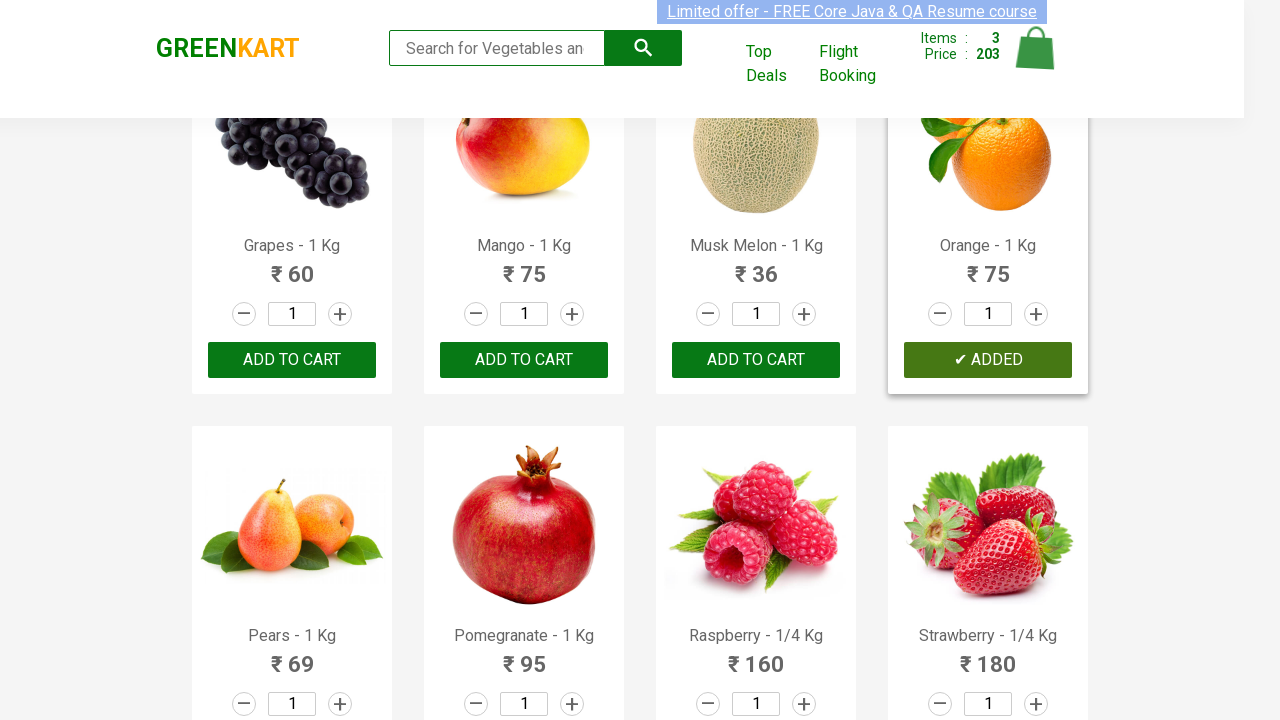

Waited 500ms after adding product at position 20 to cart
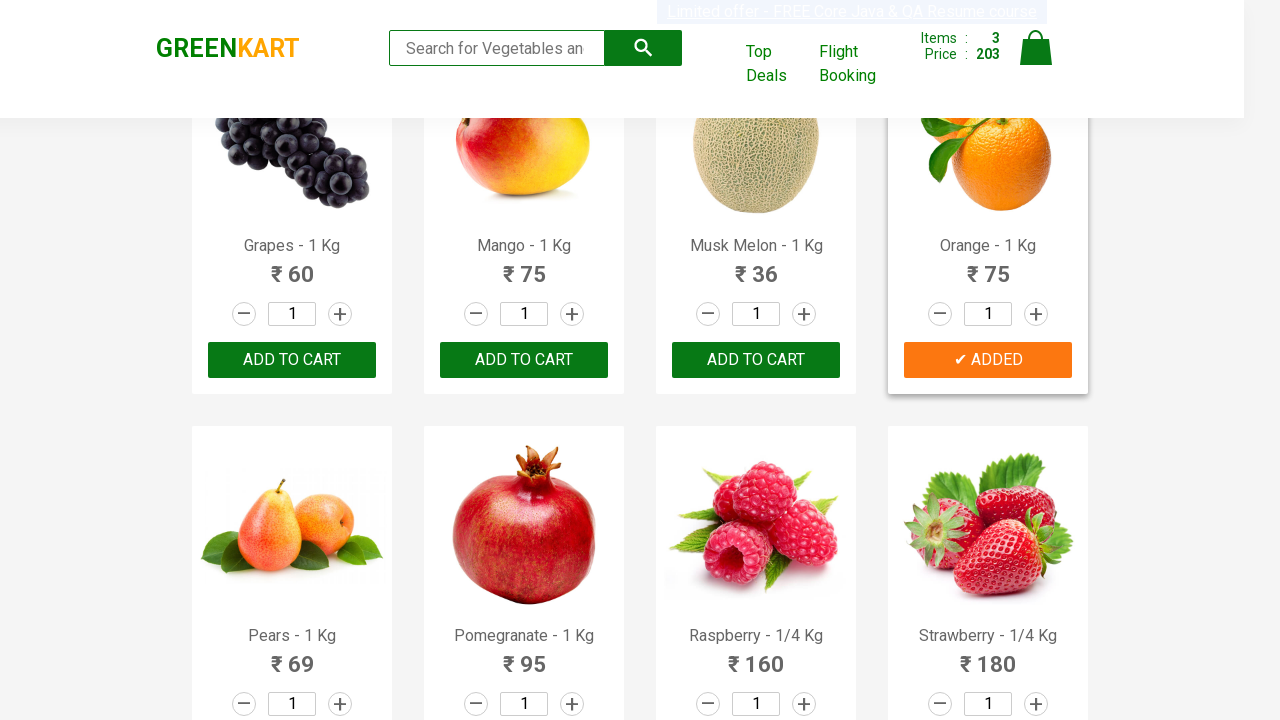

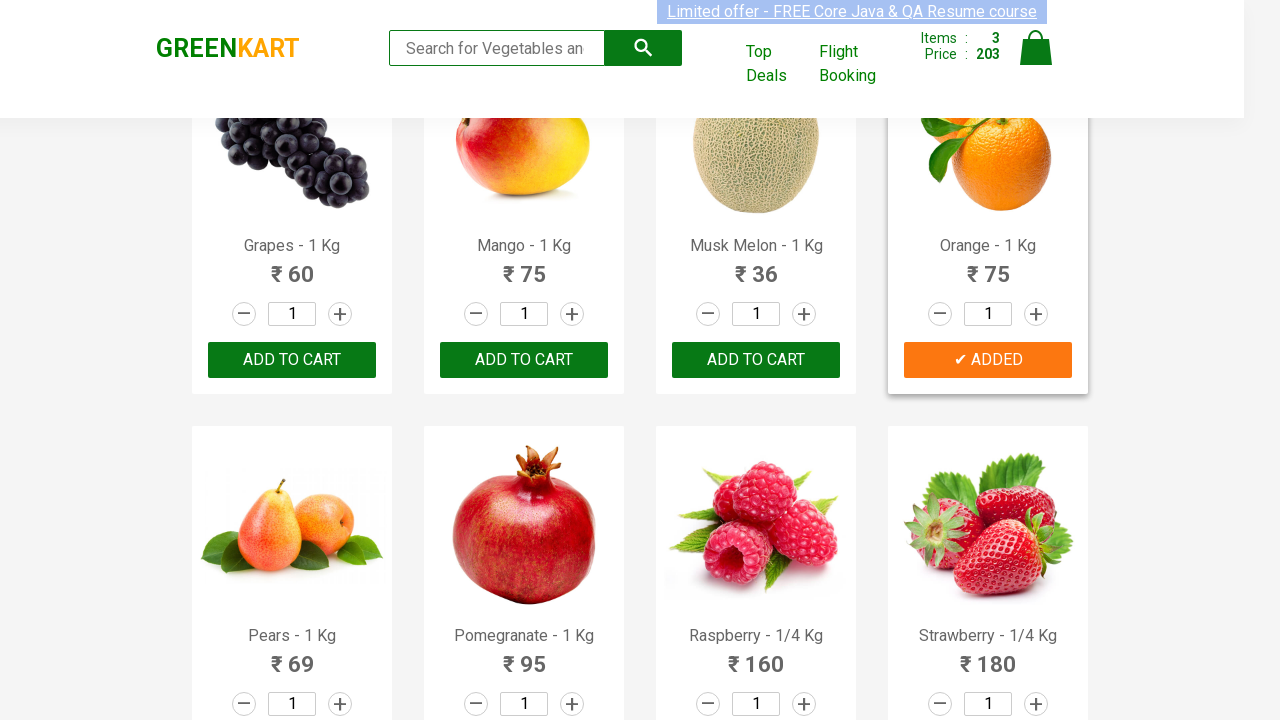